Tests refresh page functionality by clicking a button and verifying the page state after interaction

Starting URL: https://testpages.herokuapp.com/styled/refresh

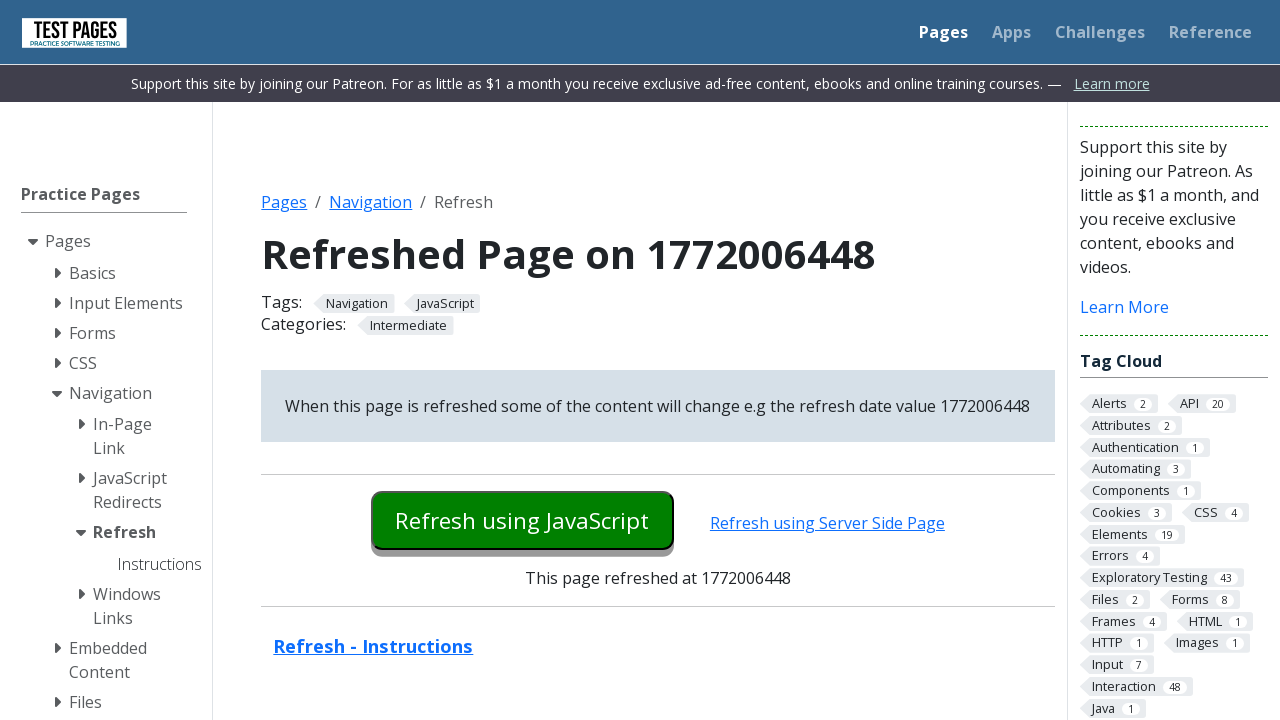

Clicked the refresh button at (522, 520) on #button
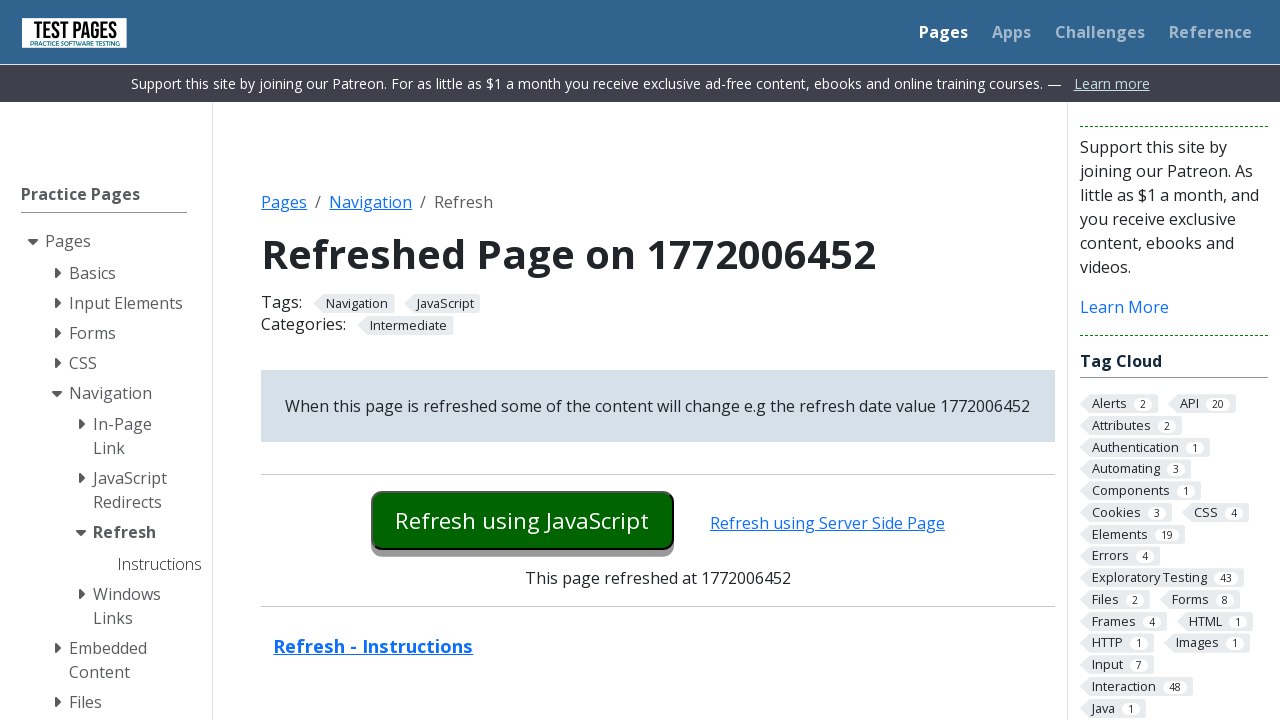

Refresh display element became visible after button click
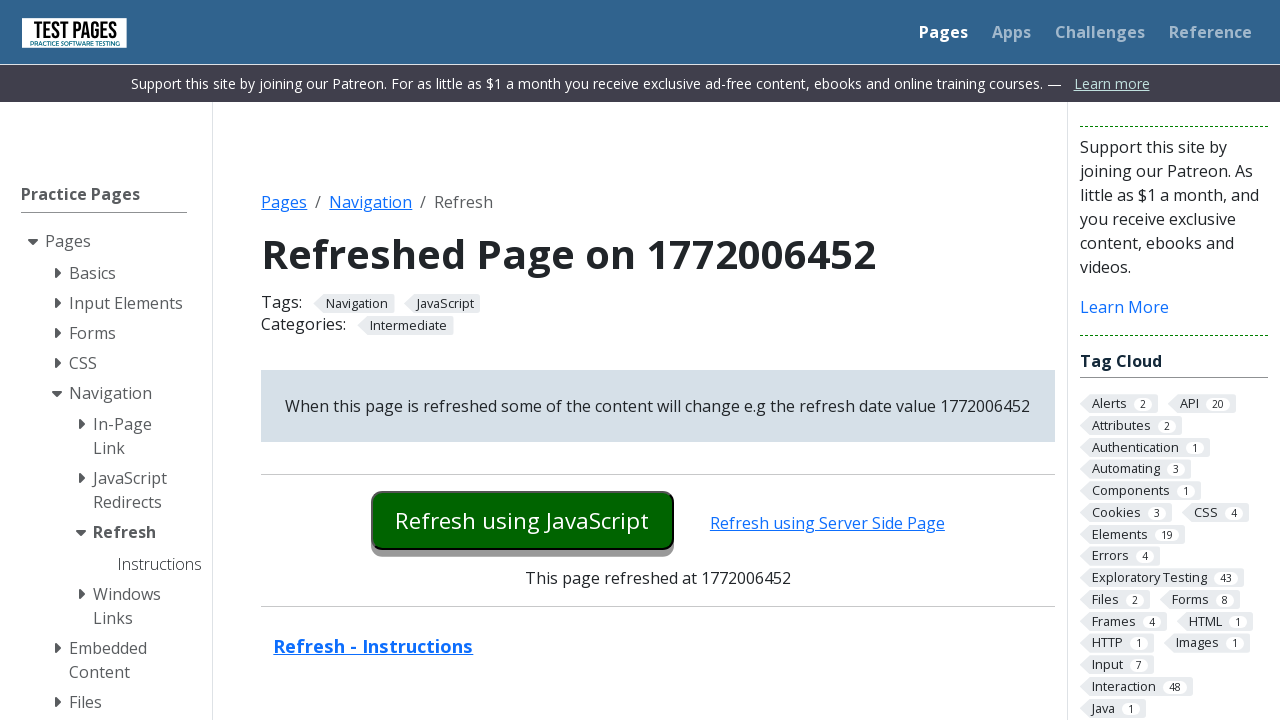

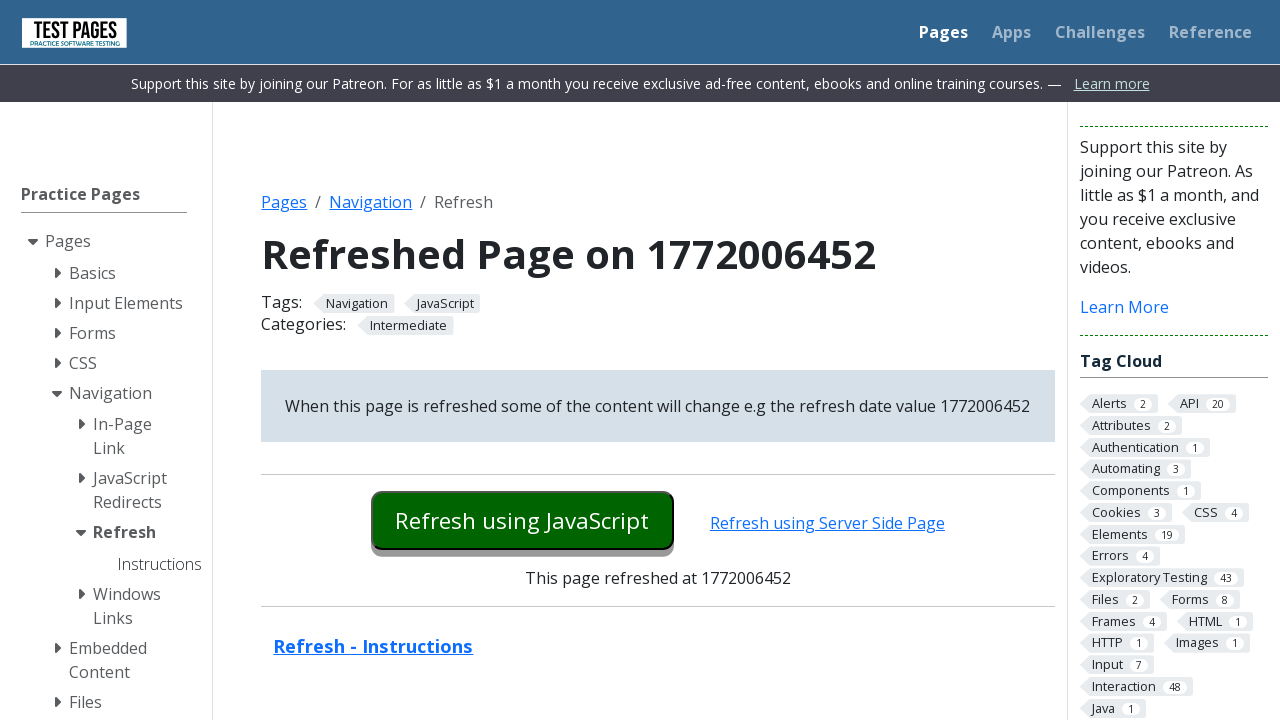